Navigates to an e-commerce site and adds specific vegetables (Cucumber, Brocolli, Beetroot) to cart by matching product names

Starting URL: https://rahulshettyacademy.com/seleniumPractise/#/

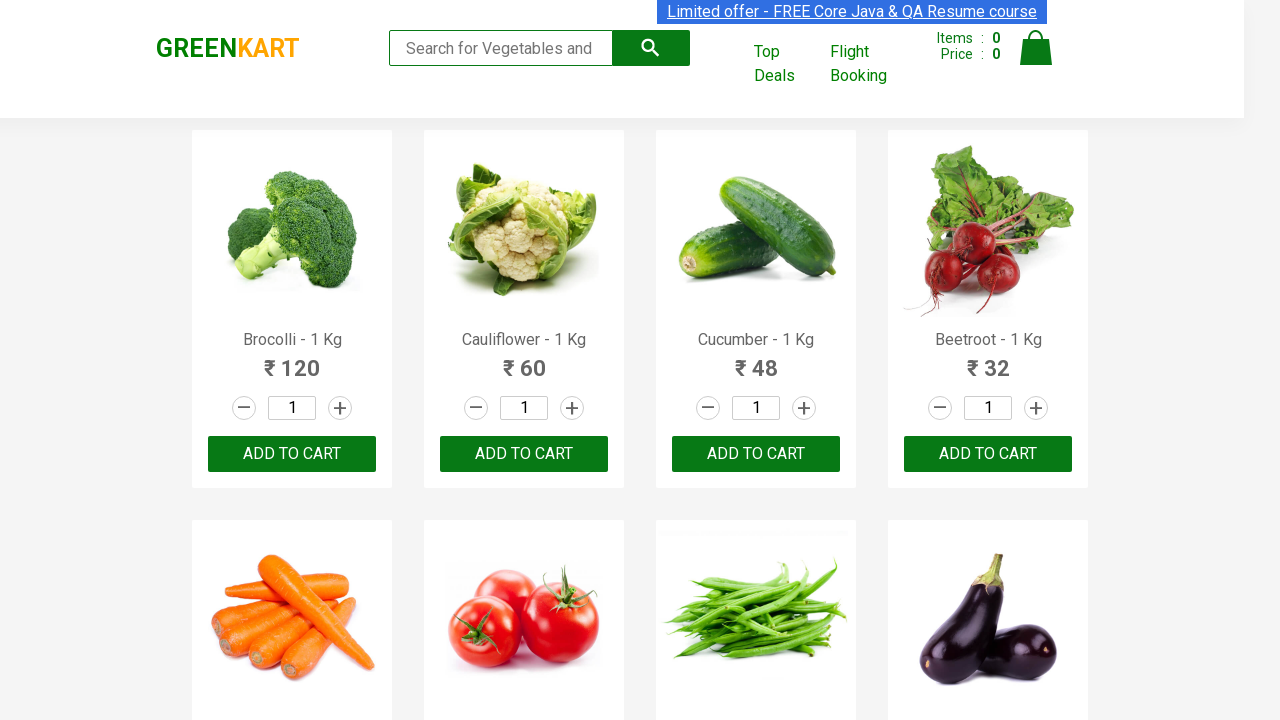

Retrieved all product names from the page
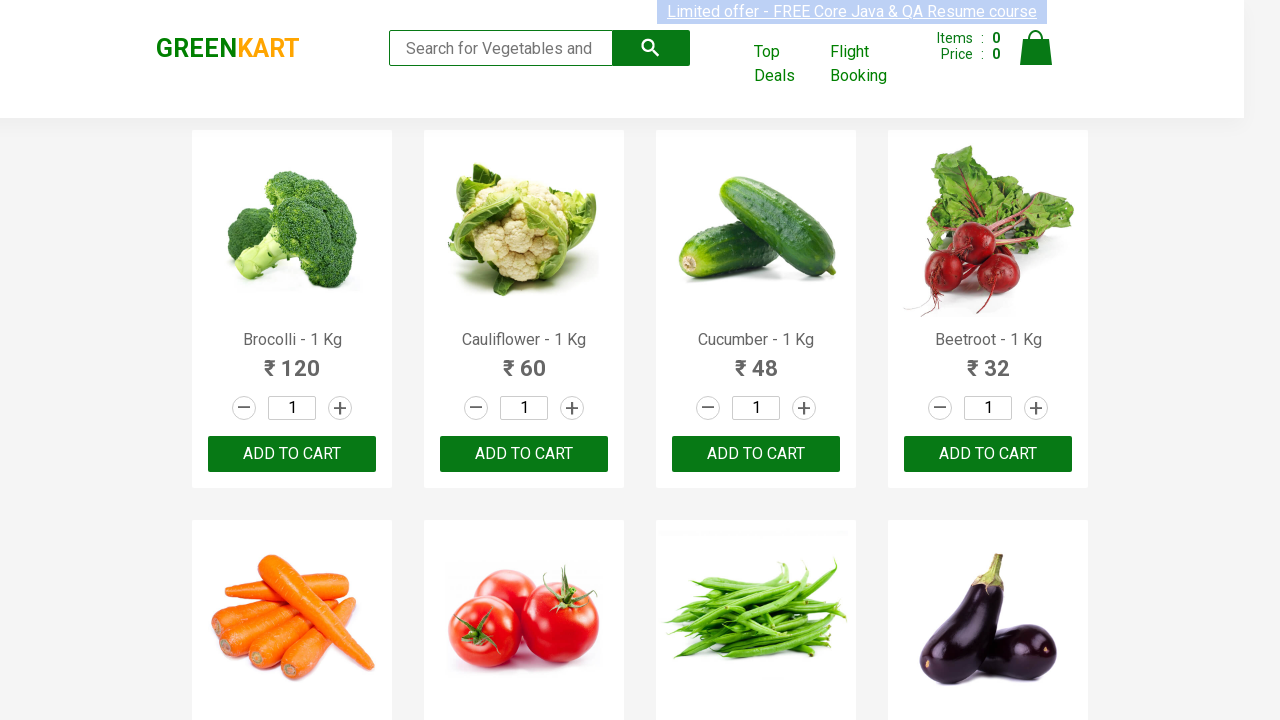

Clicked 'Add to Cart' button for Brocolli at (292, 454) on xpath=//div[@class='product-action']/button >> nth=0
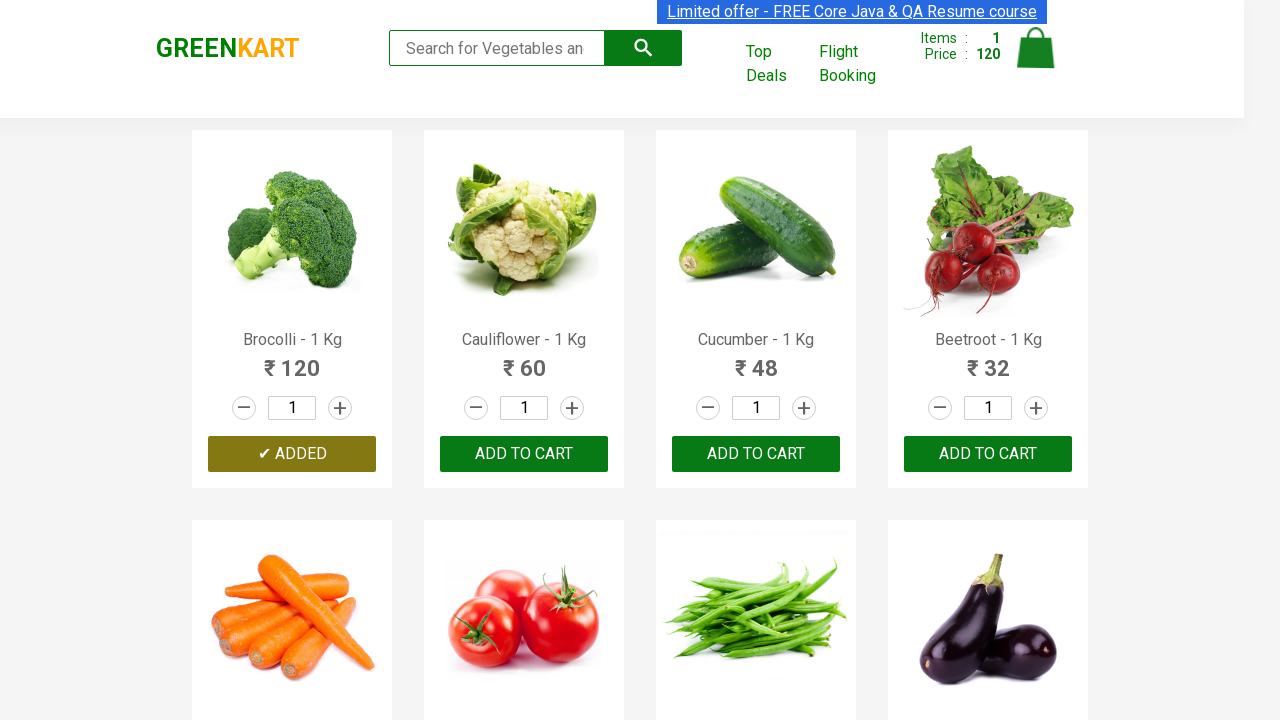

Clicked 'Add to Cart' button for Cucumber at (756, 454) on xpath=//div[@class='product-action']/button >> nth=2
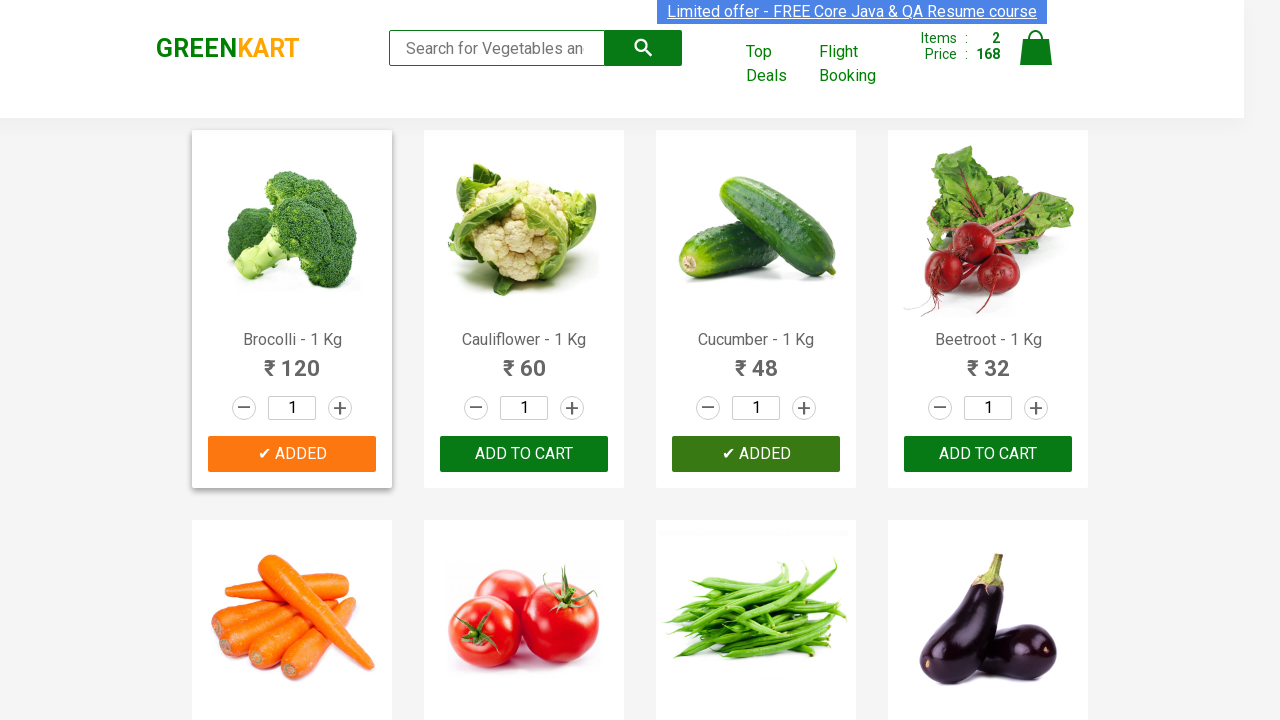

Clicked 'Add to Cart' button for Beetroot at (988, 454) on xpath=//div[@class='product-action']/button >> nth=3
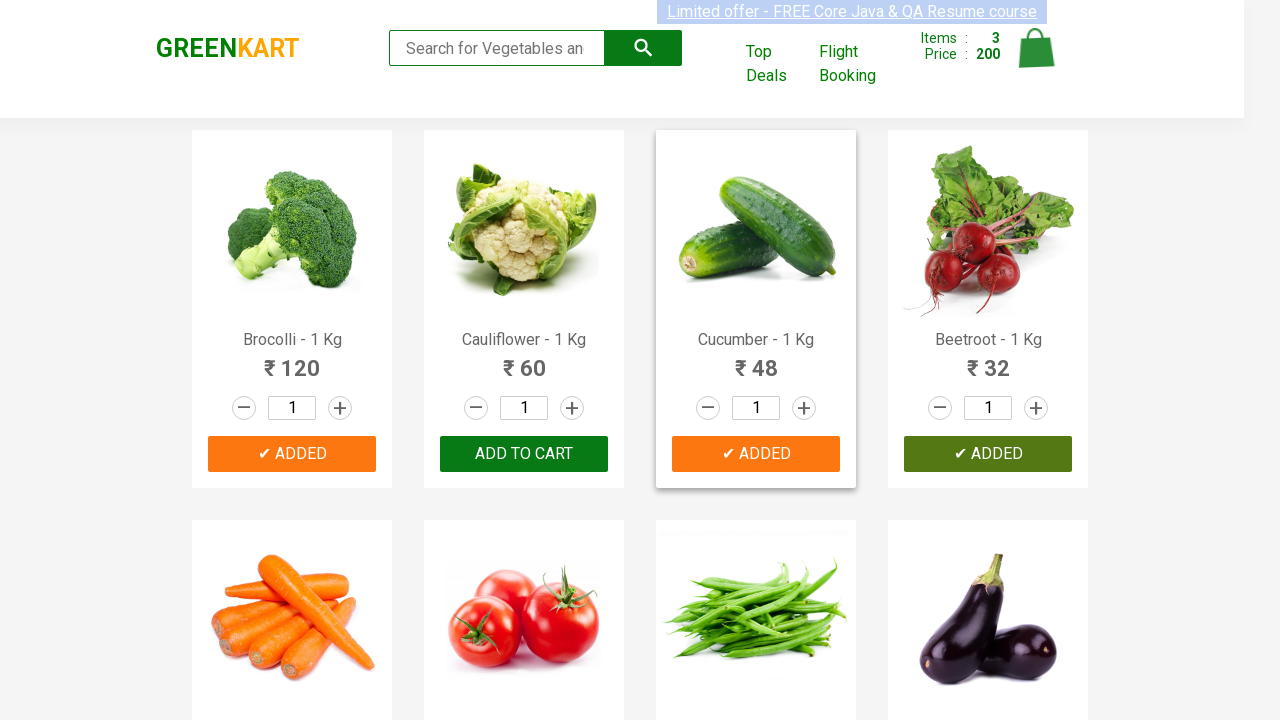

All 3 items (Cucumber, Brocolli, Beetroot) have been added to cart
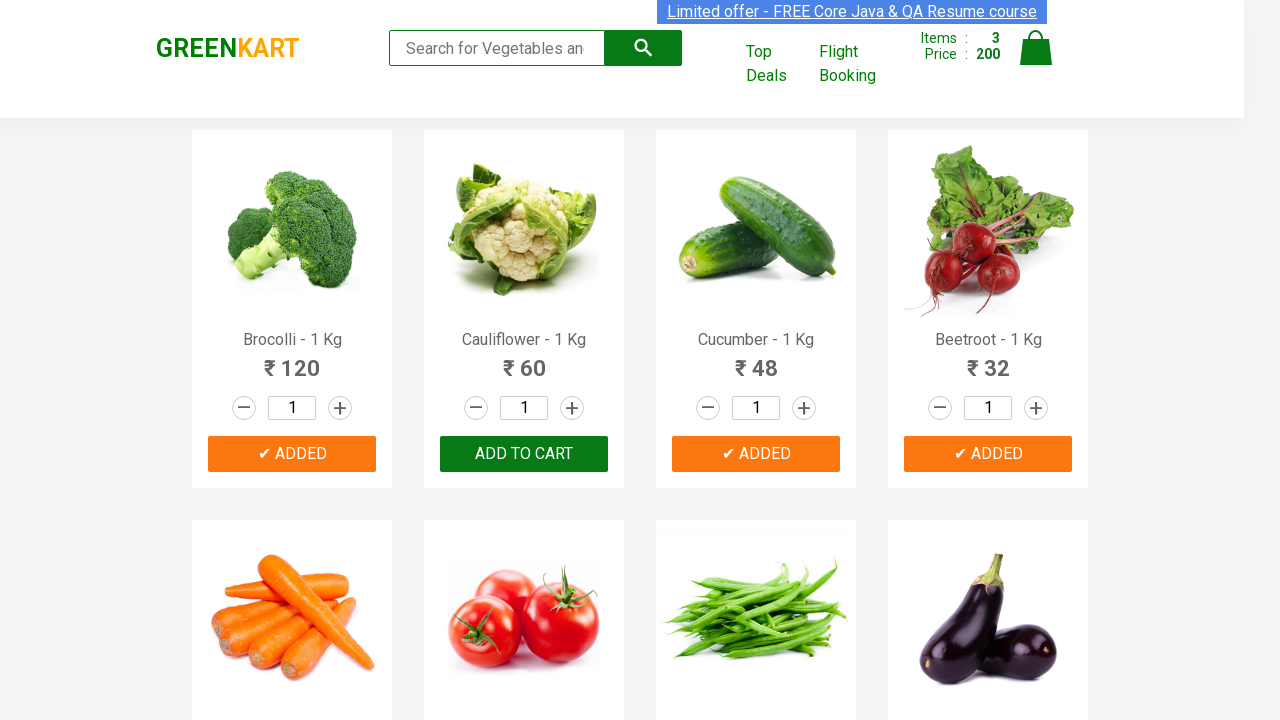

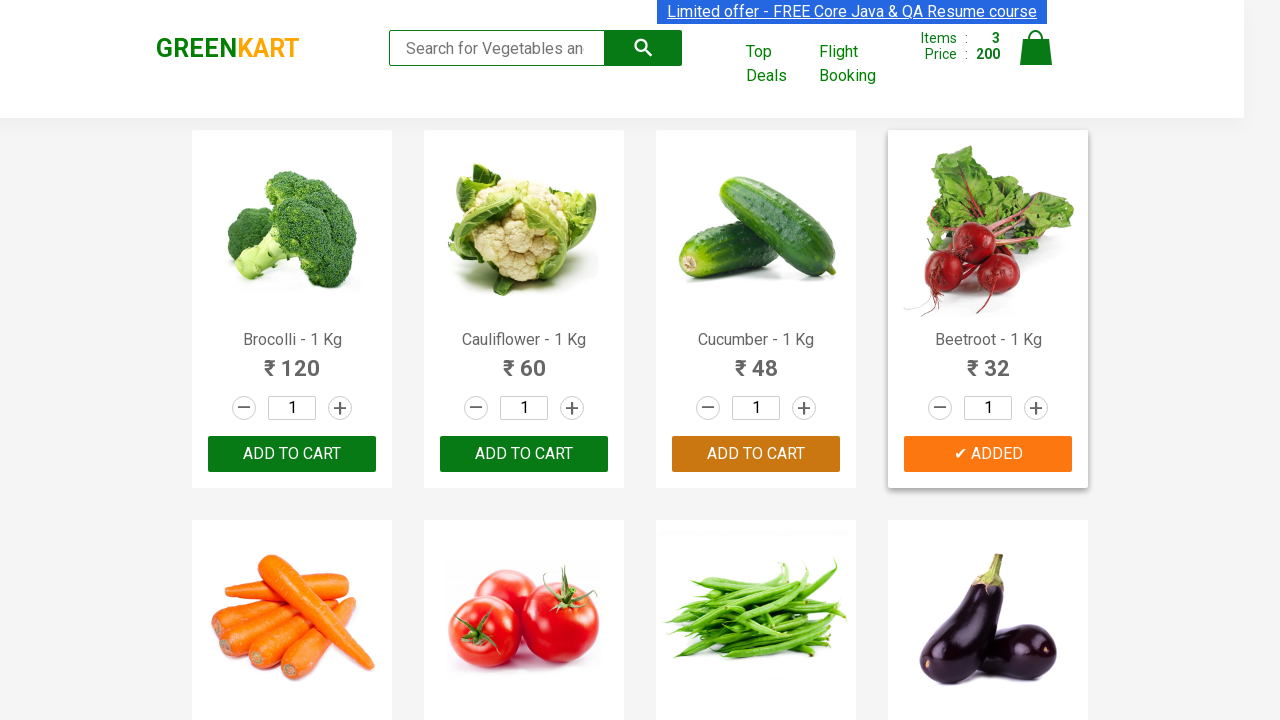